Navigates to a Stepik lesson page, fills in an answer in a textarea field, and clicks the submit button to submit the solution.

Starting URL: https://stepik.org/lesson/25969/step/12

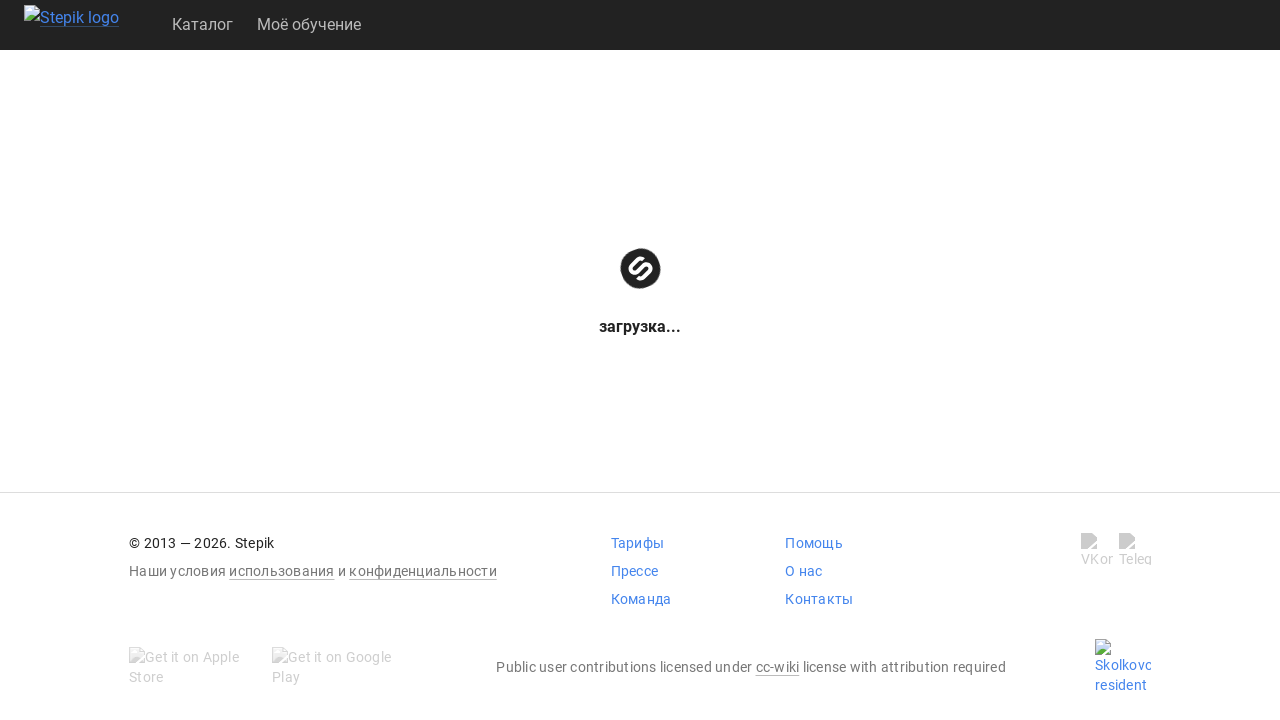

Waited for textarea field to load on Stepik lesson page
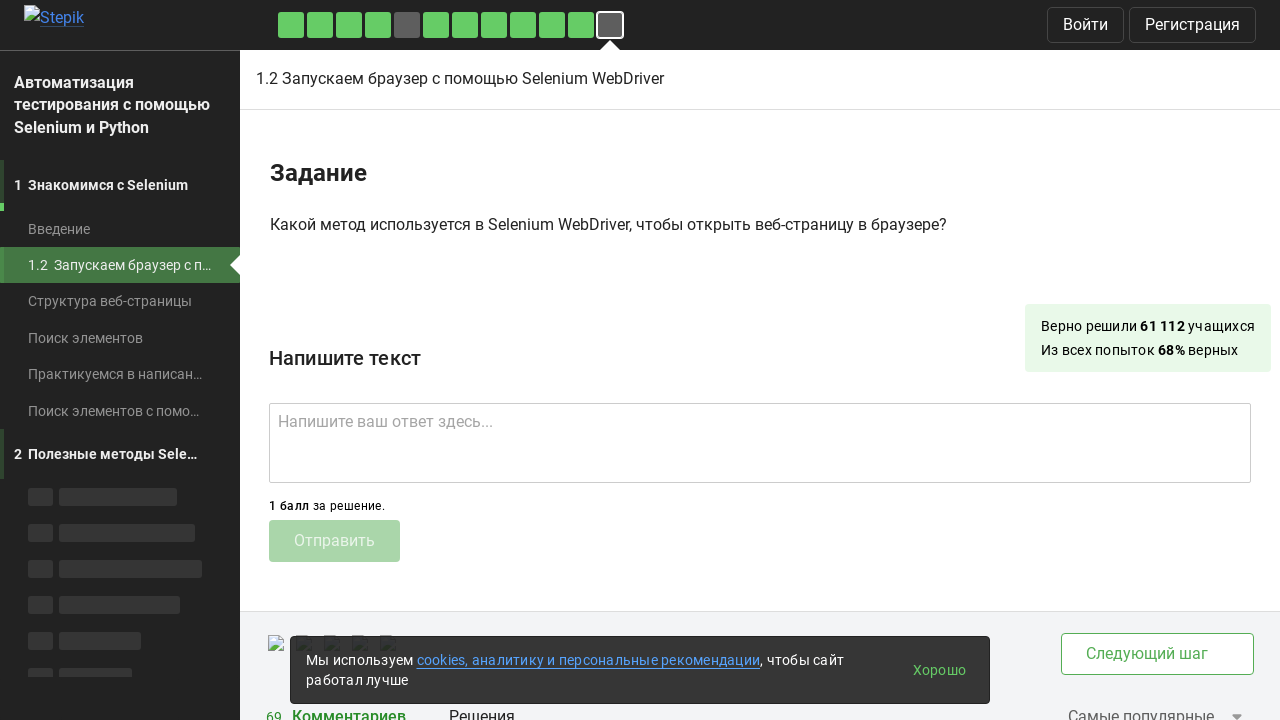

Filled textarea with answer 'get()' on .textarea
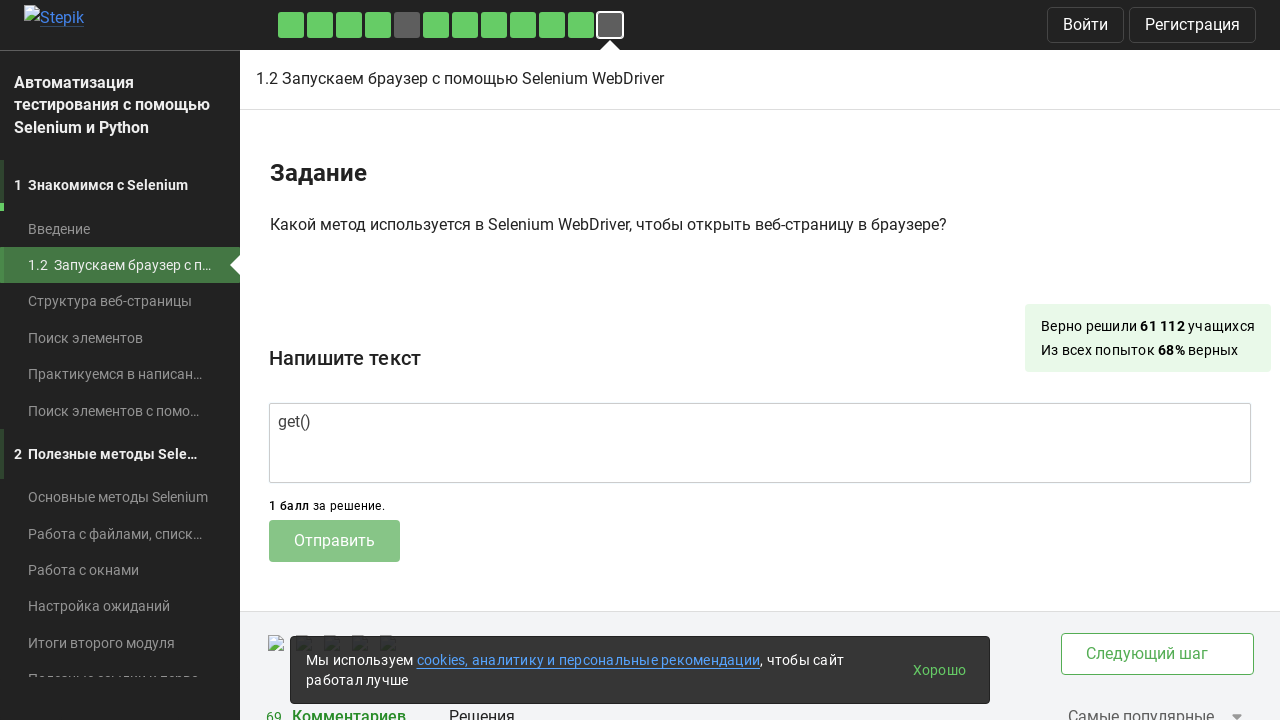

Clicked submit button to submit solution at (334, 541) on .submit-submission
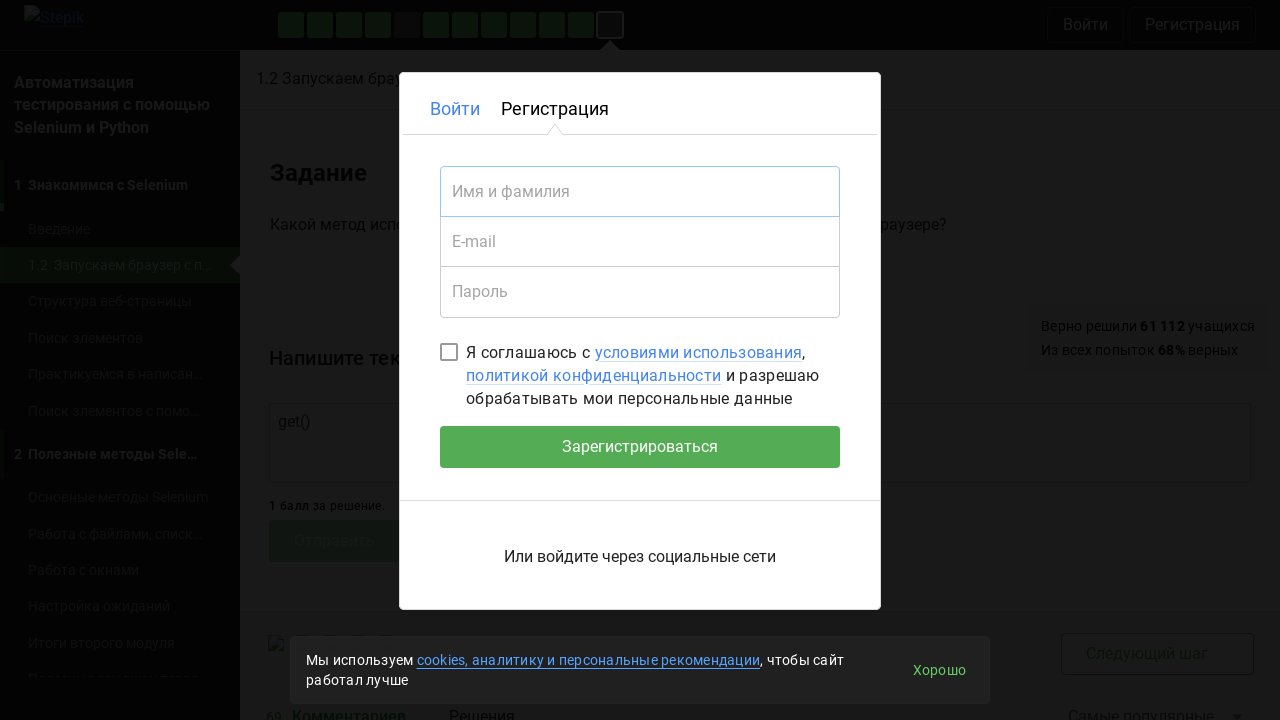

Waited 2 seconds for submission to be processed
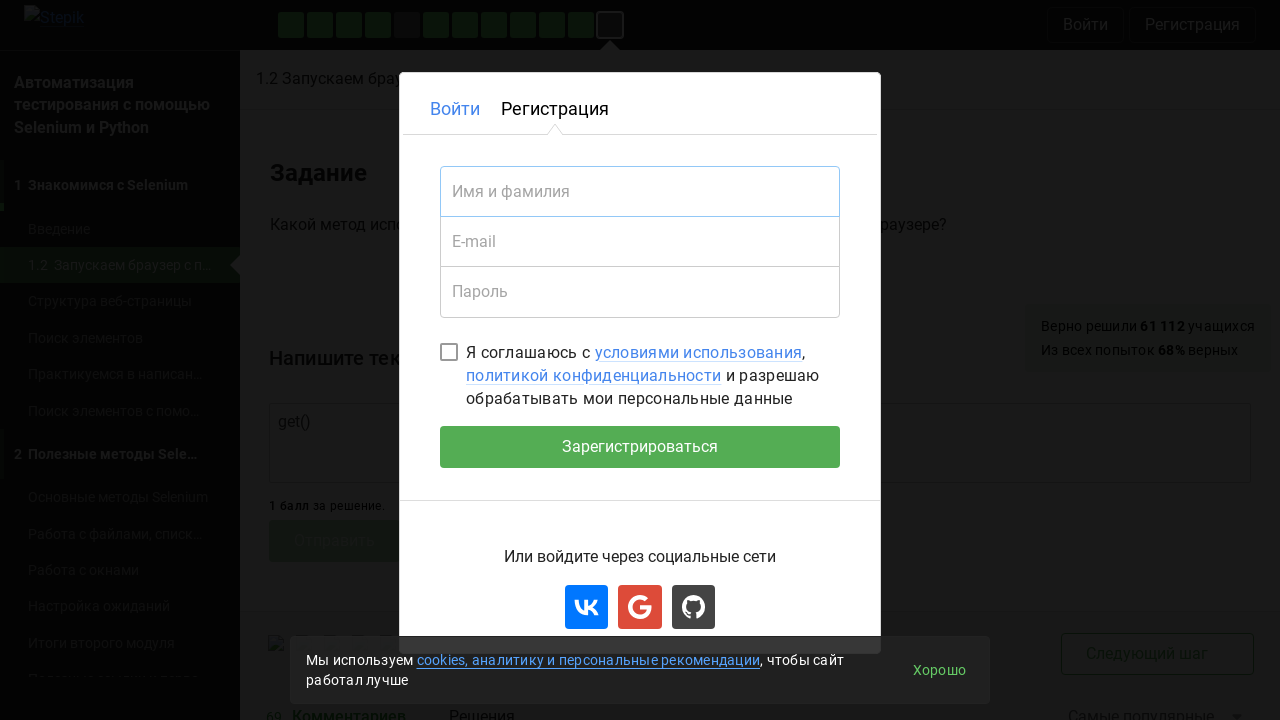

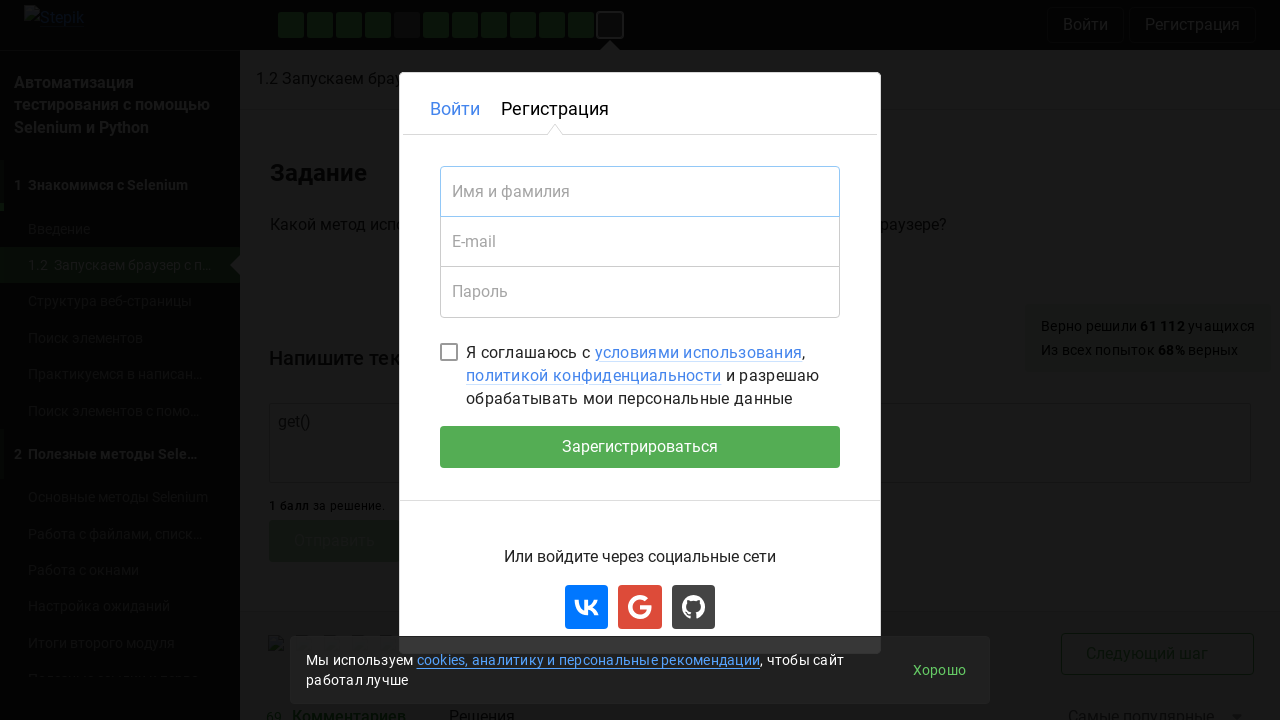